Navigates to a page, clicks a link with a specific calculated text value, then fills out a registration form with personal information and submits it

Starting URL: http://suninjuly.github.io/find_link_text

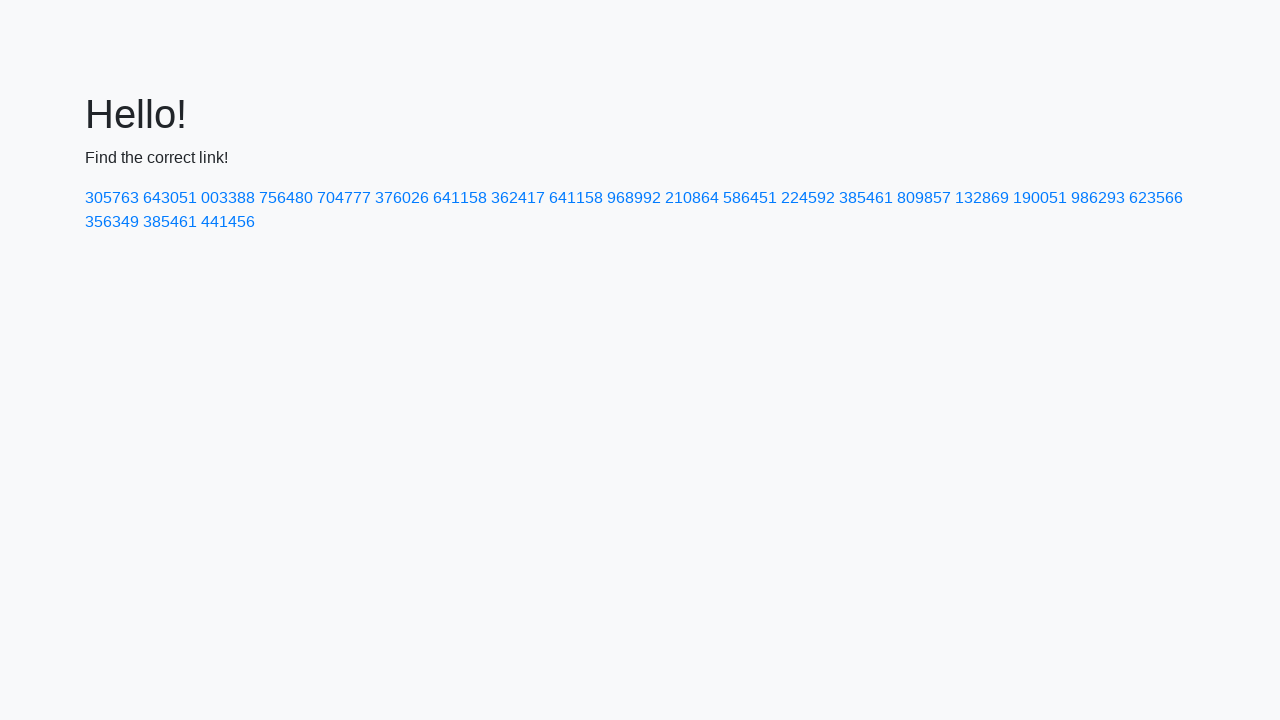

Clicked link with calculated text value '224592' at (808, 198) on a:has-text('224592')
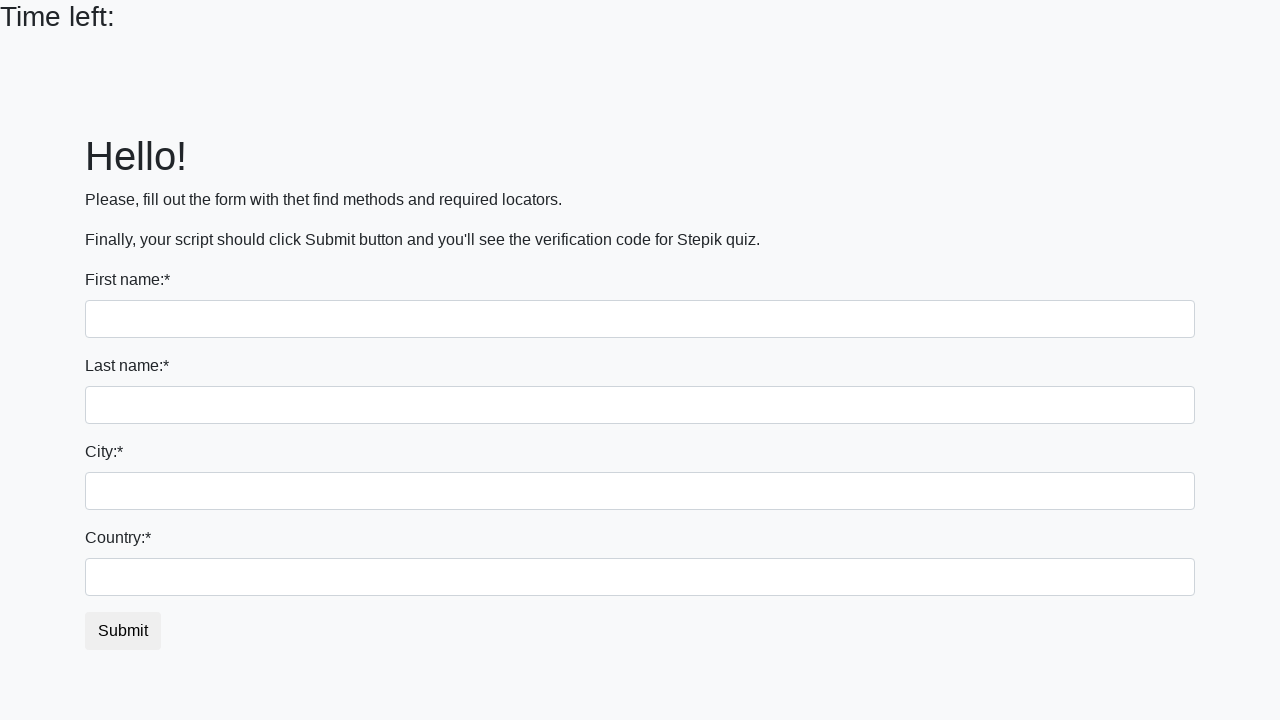

Filled first name field with 'Ivan' on input[name='first_name']
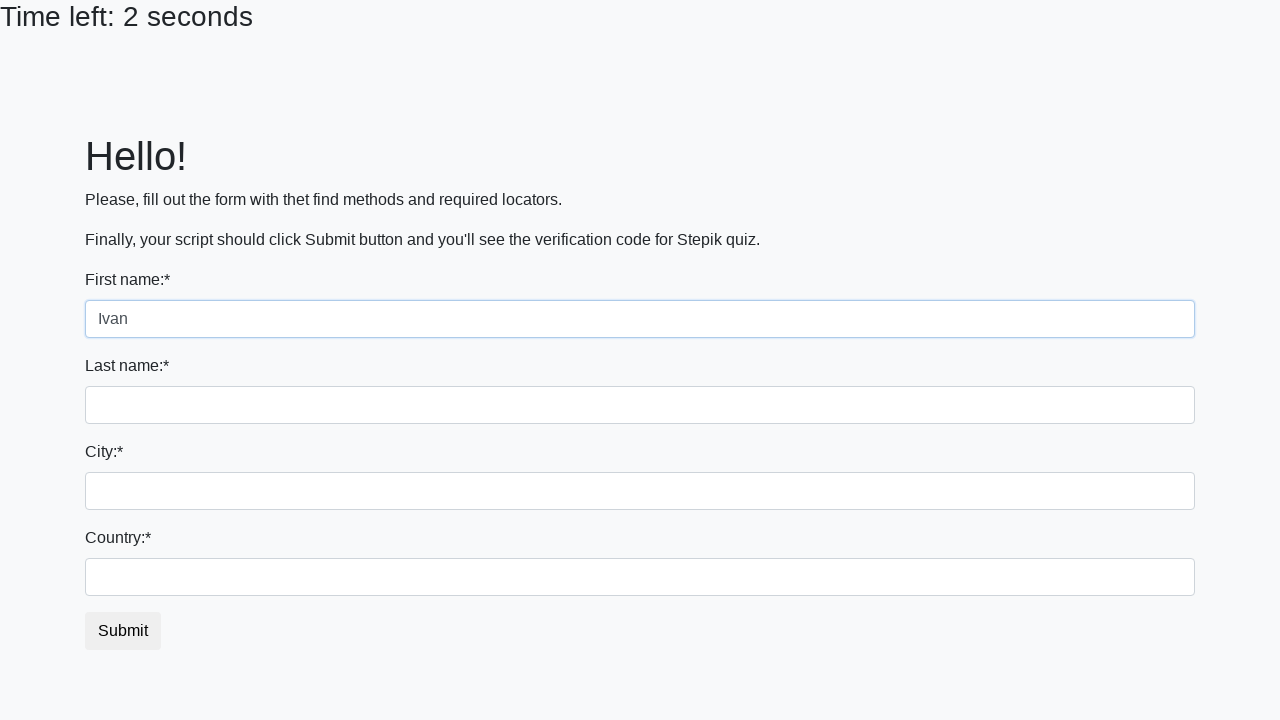

Filled last name field with 'Petrov' on input[name='last_name']
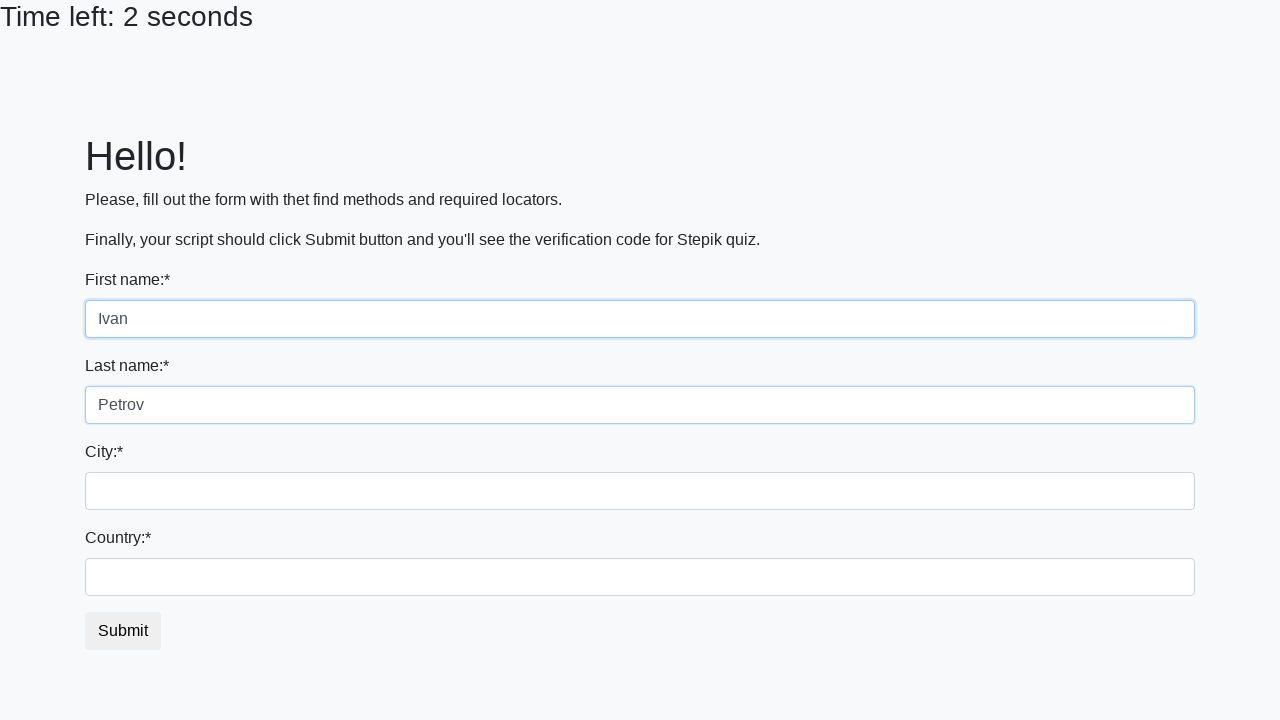

Filled city field with 'Smolensk' on .city
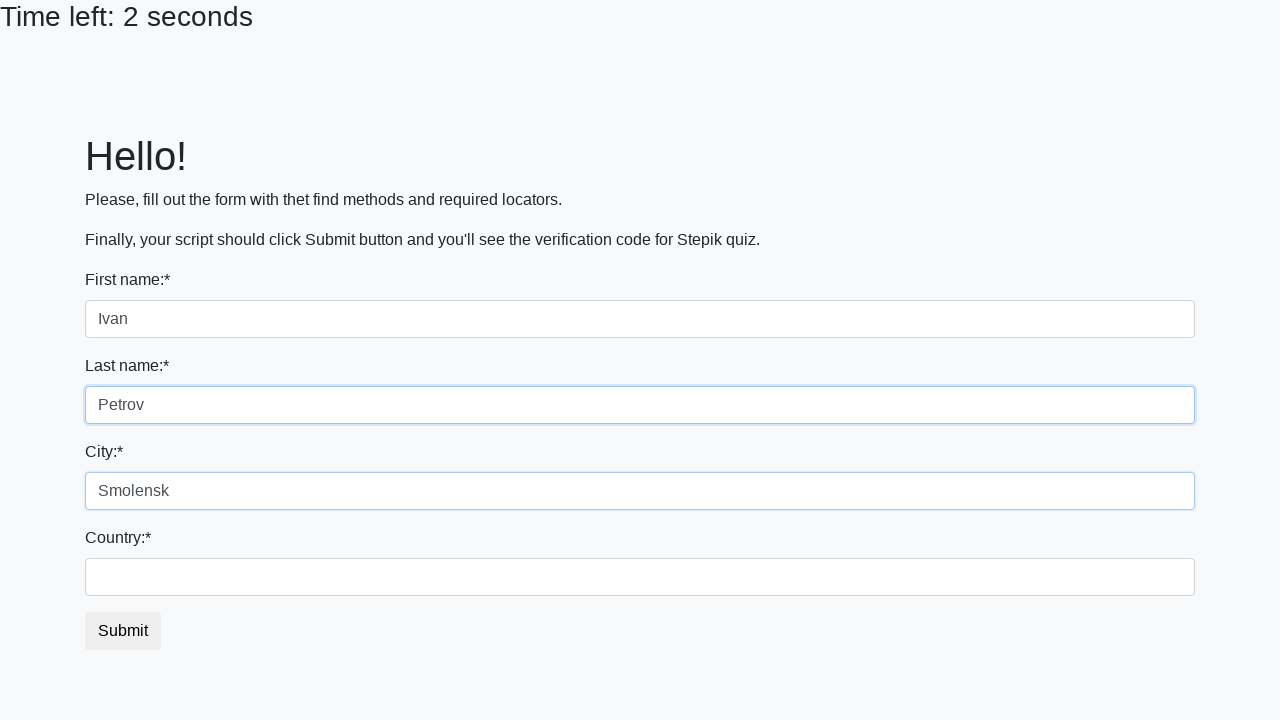

Filled country field with 'Russia' on #country
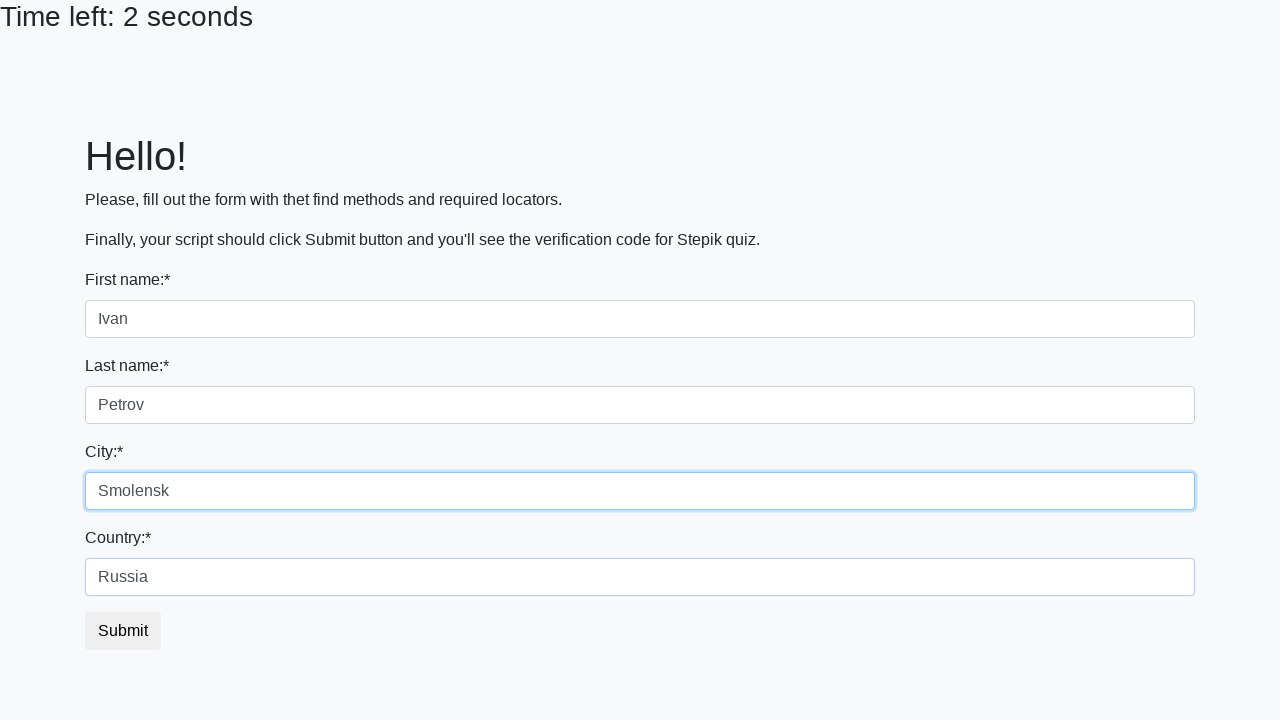

Clicked submit button to register at (123, 631) on button.btn
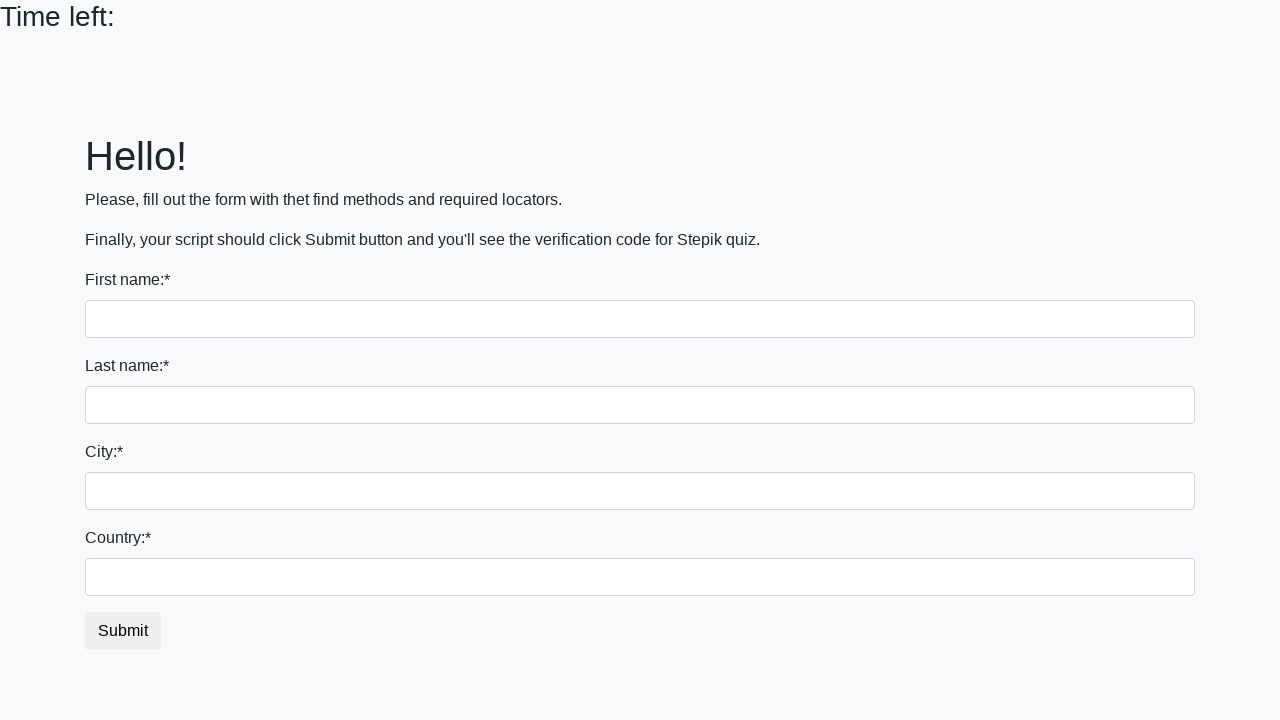

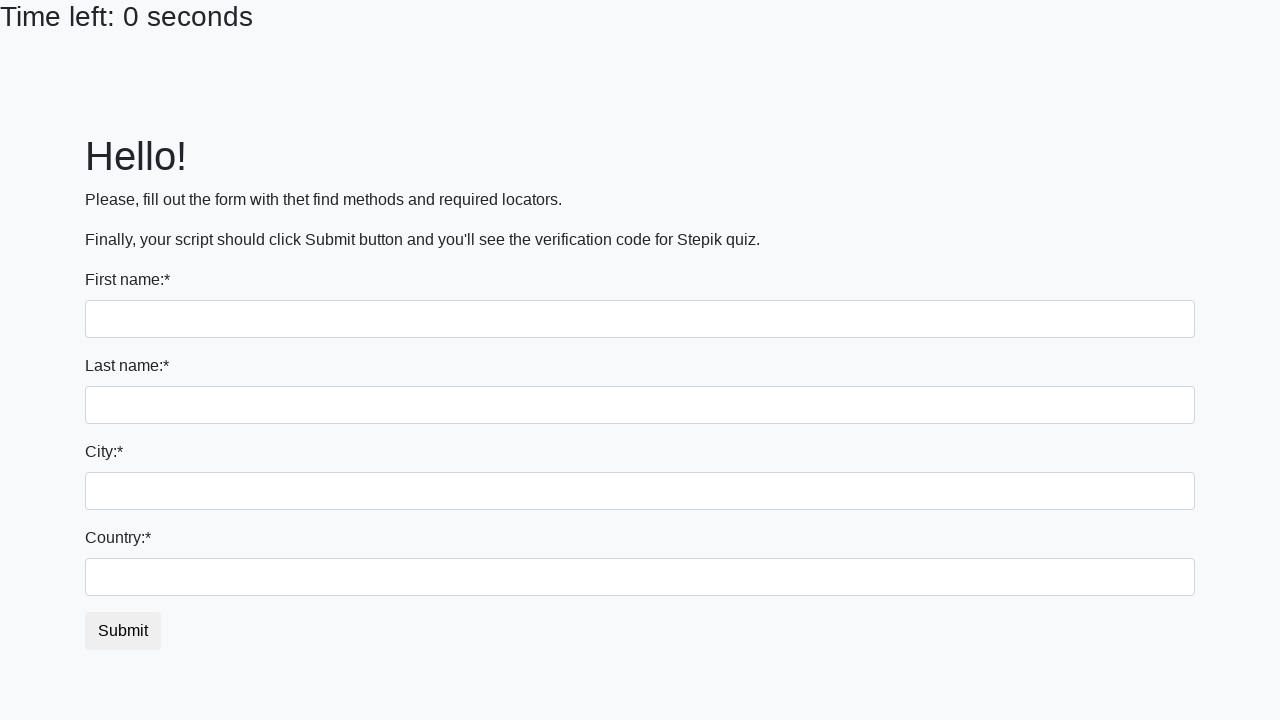